Tests right-click context menu functionality by right-clicking an element, hovering over the quit option, and clicking it.

Starting URL: http://swisnl.github.io/jQuery-contextMenu/demo.html

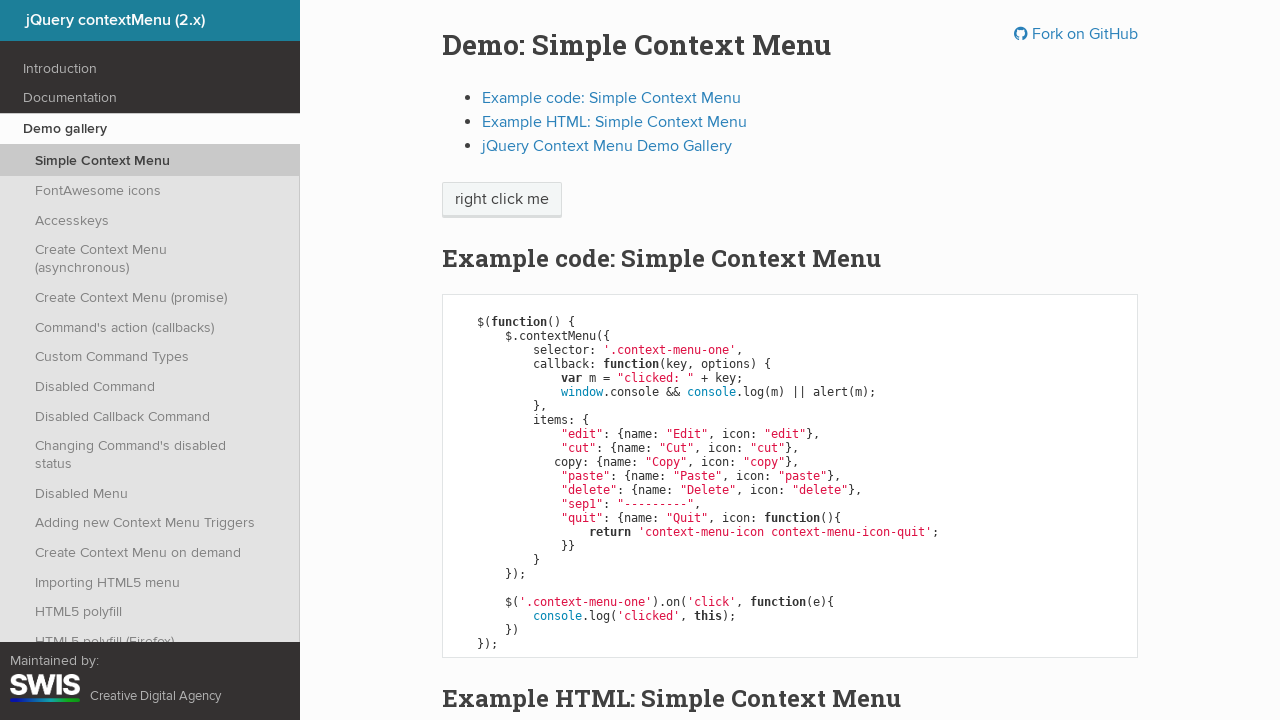

Right-clicked on 'right click me' element to open context menu at (502, 200) on span:has-text('right click me')
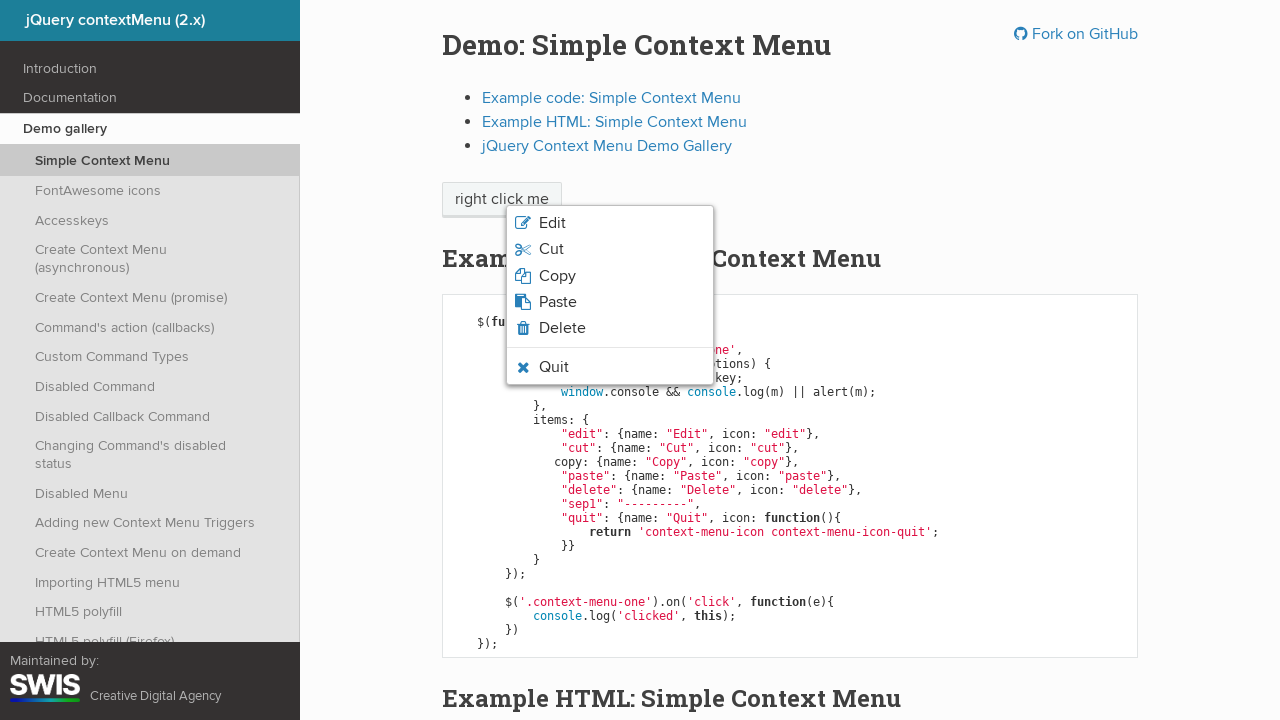

Hovered over quit option in context menu at (610, 367) on li.context-menu-icon-quit
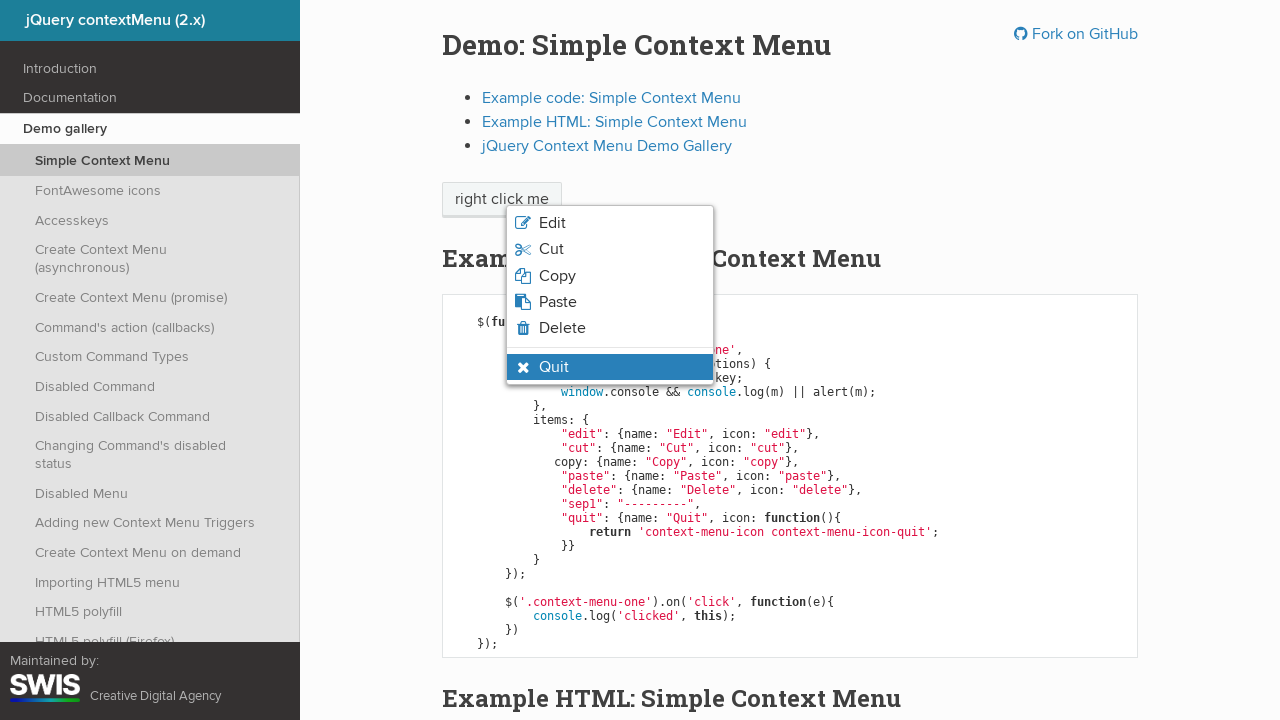

Clicked quit option and accepted confirmation dialog at (610, 367) on li.context-menu-icon-quit
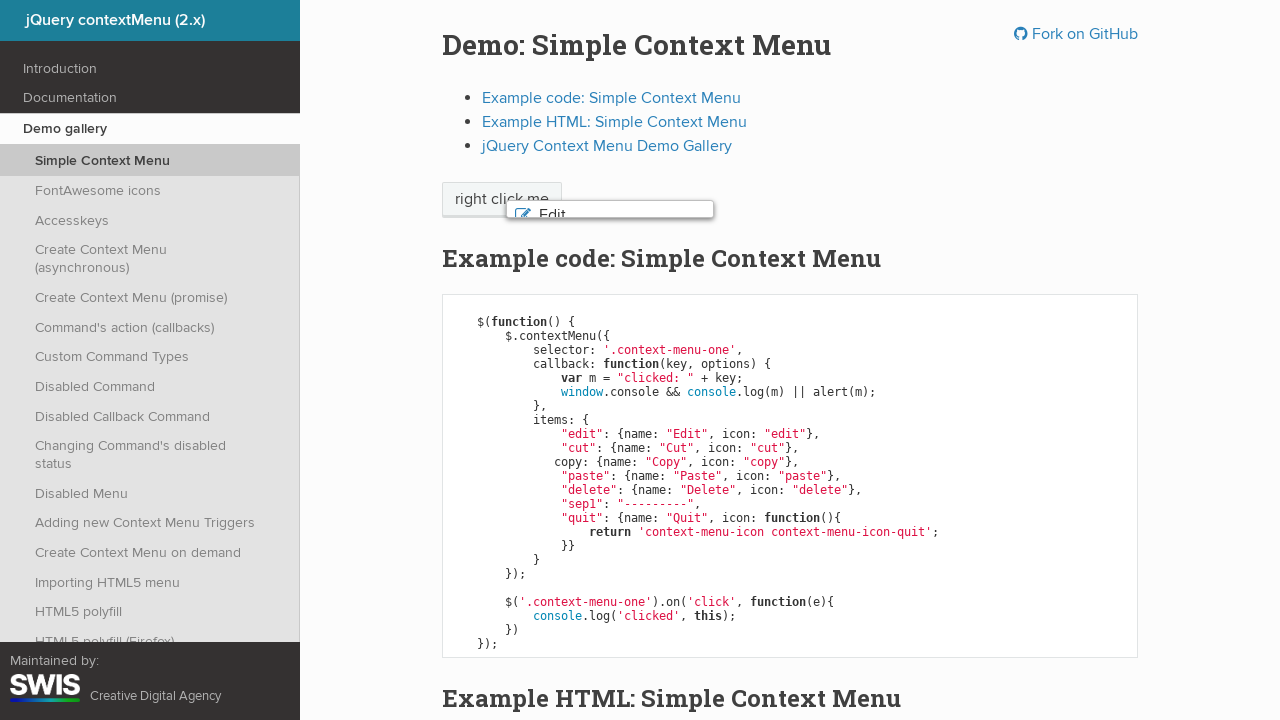

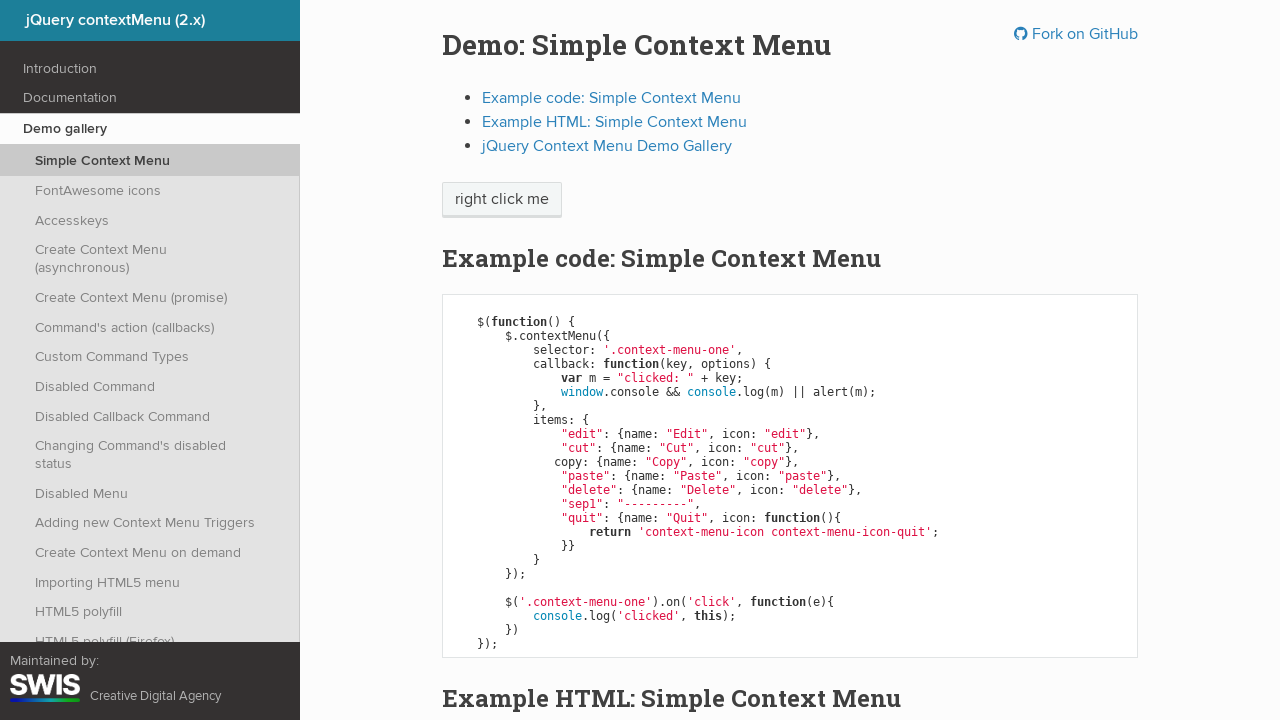